Tests window handling functionality by opening a new window and filling form fields in both the parent and child windows

Starting URL: https://www.hyrtutorials.com/p/window-handles-practice.html

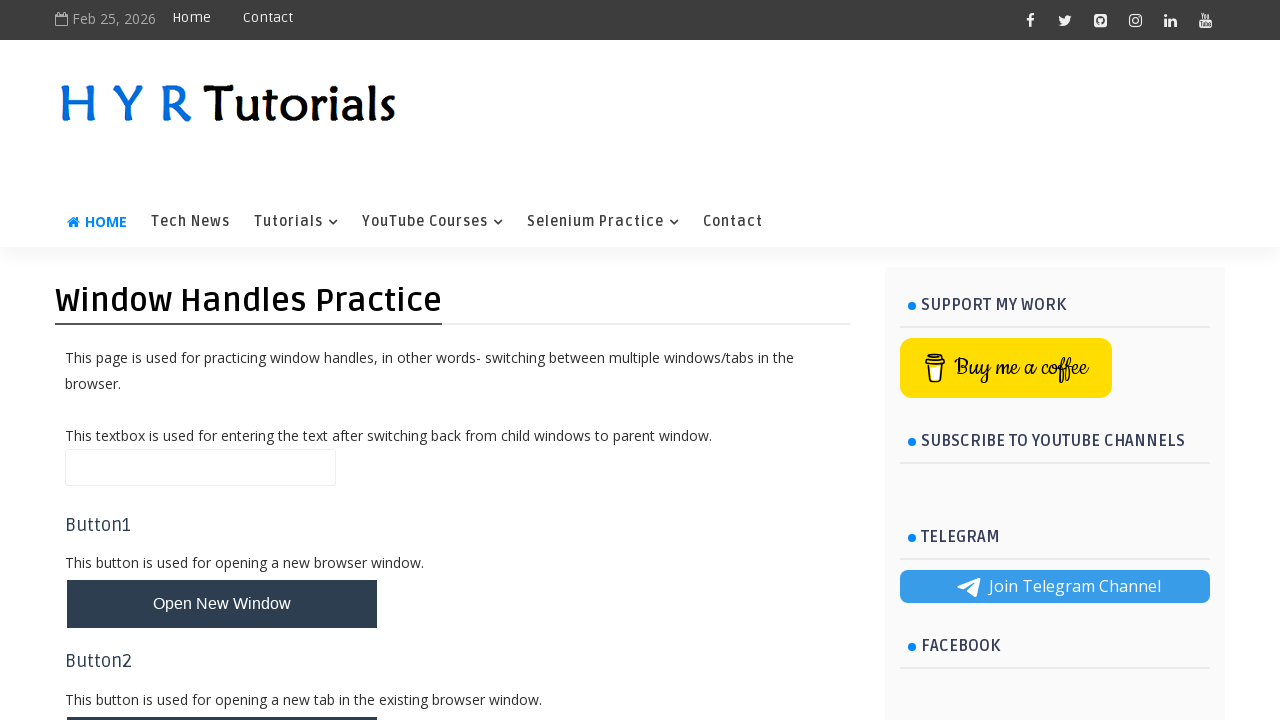

Clicked button to open new window at (222, 604) on #newWindowBtn
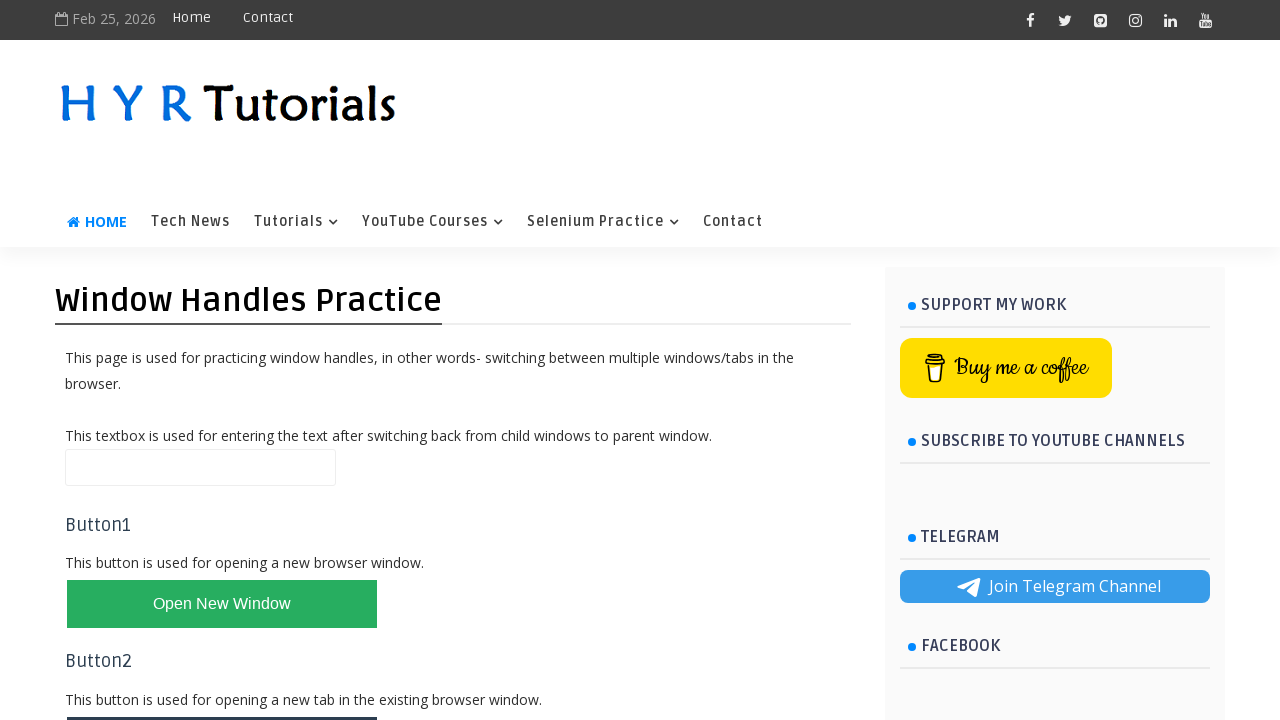

New window/tab opened and captured at (222, 604) on #newWindowBtn
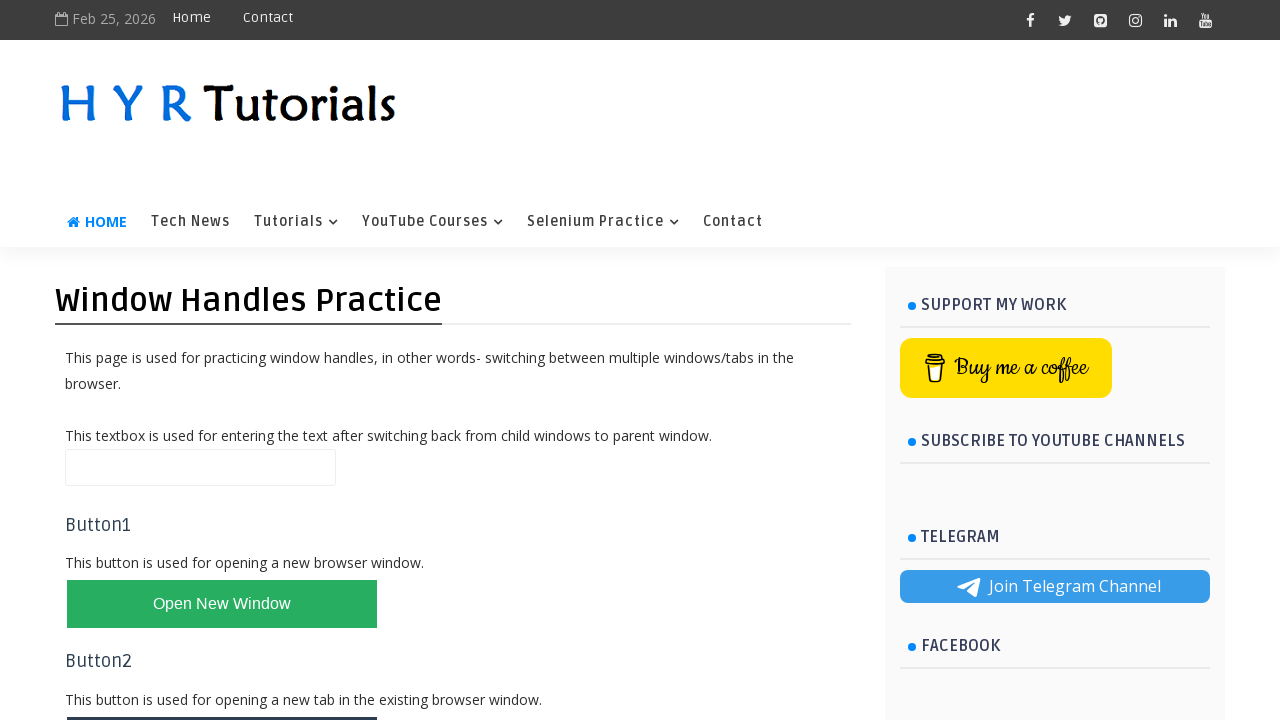

New page object assigned from context
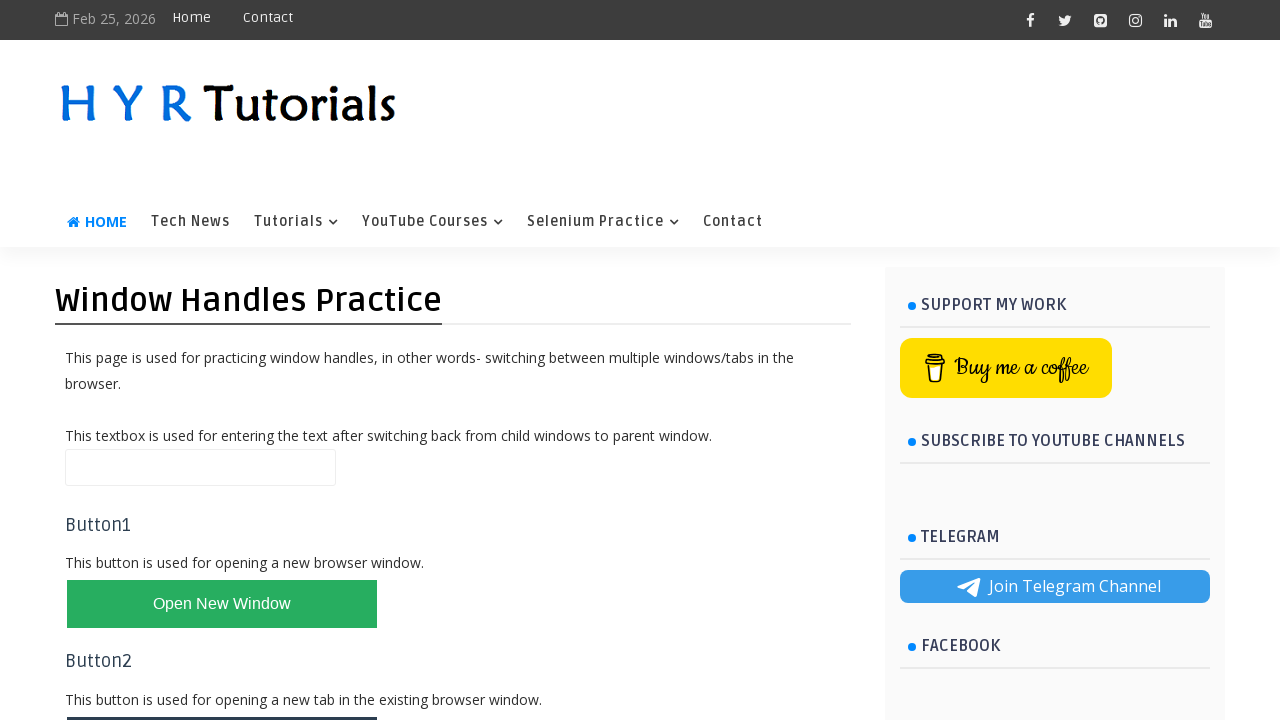

Filled name field in parent window with 'gayathri' on #name
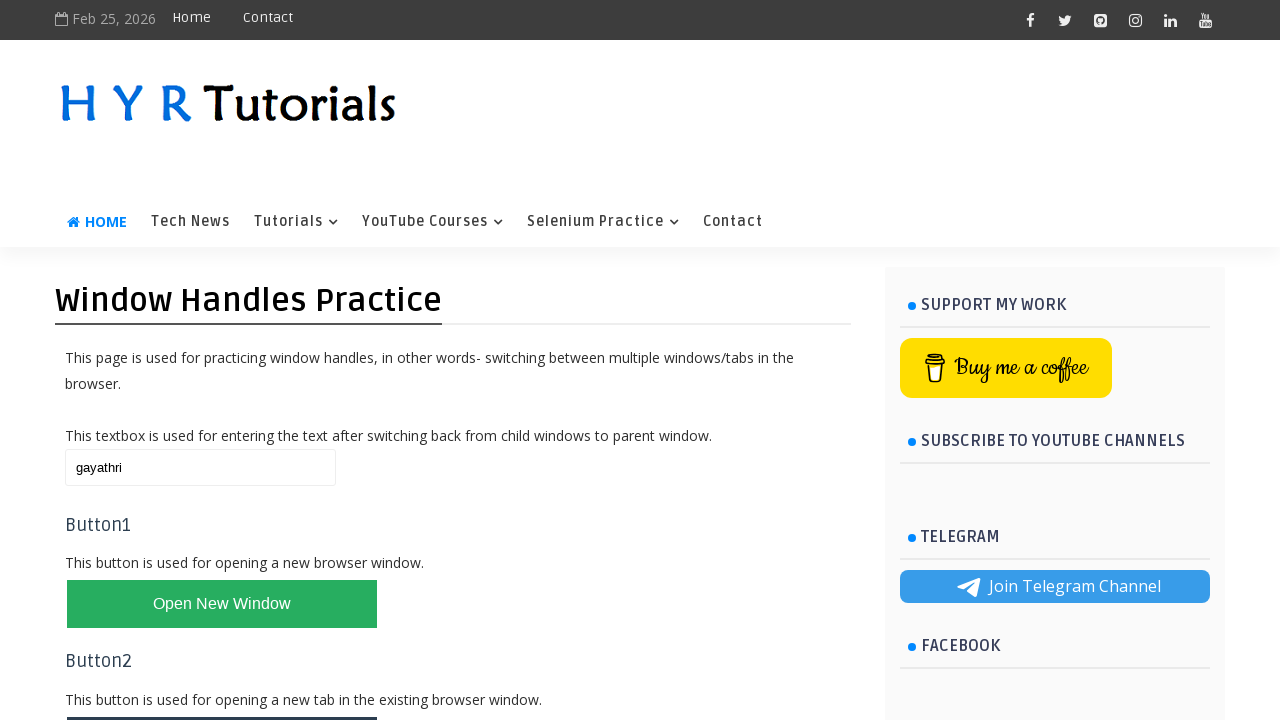

Filled firstName field in new window with 'gayathri panneer selvam' on #firstName
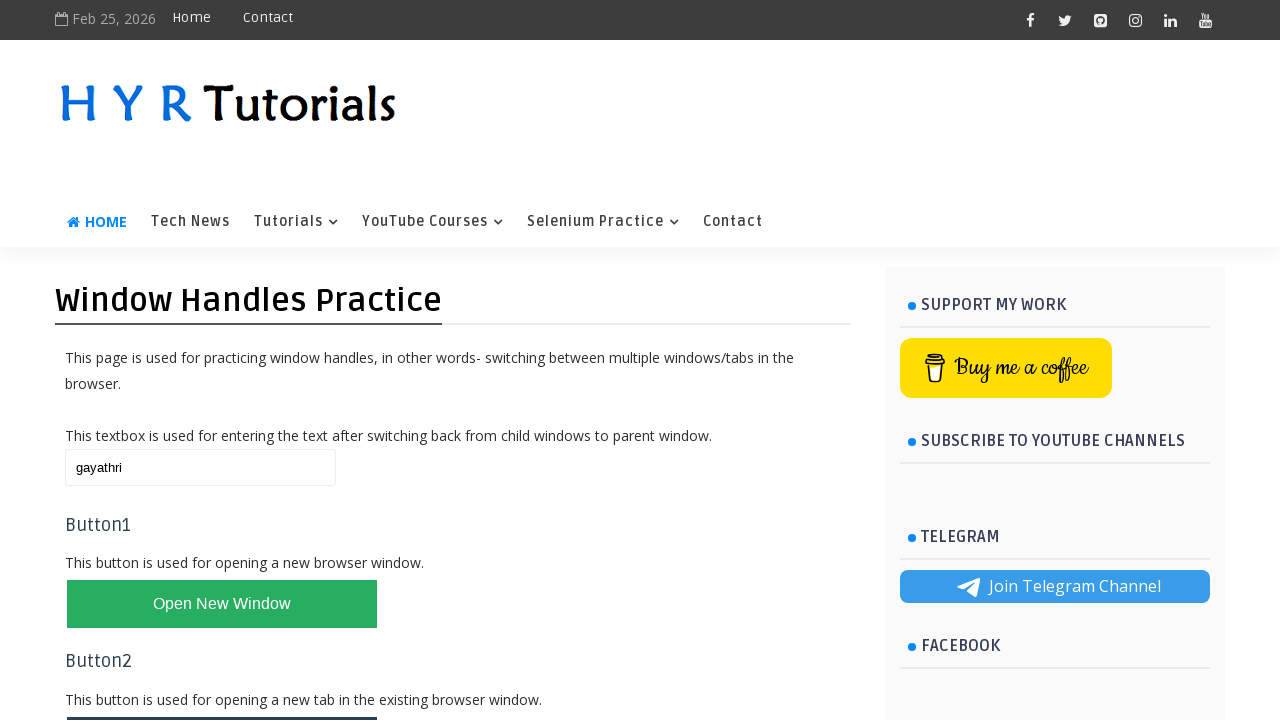

Filled lastName field in new window with 'gayu' on #lastName
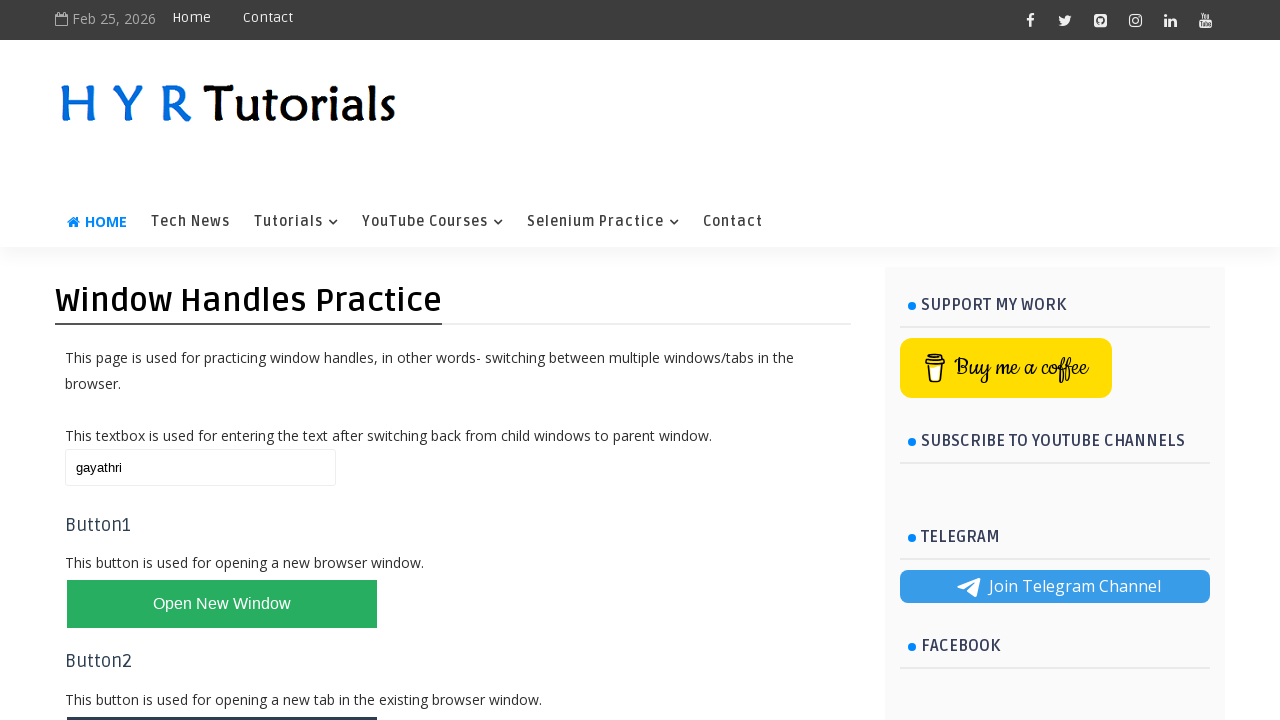

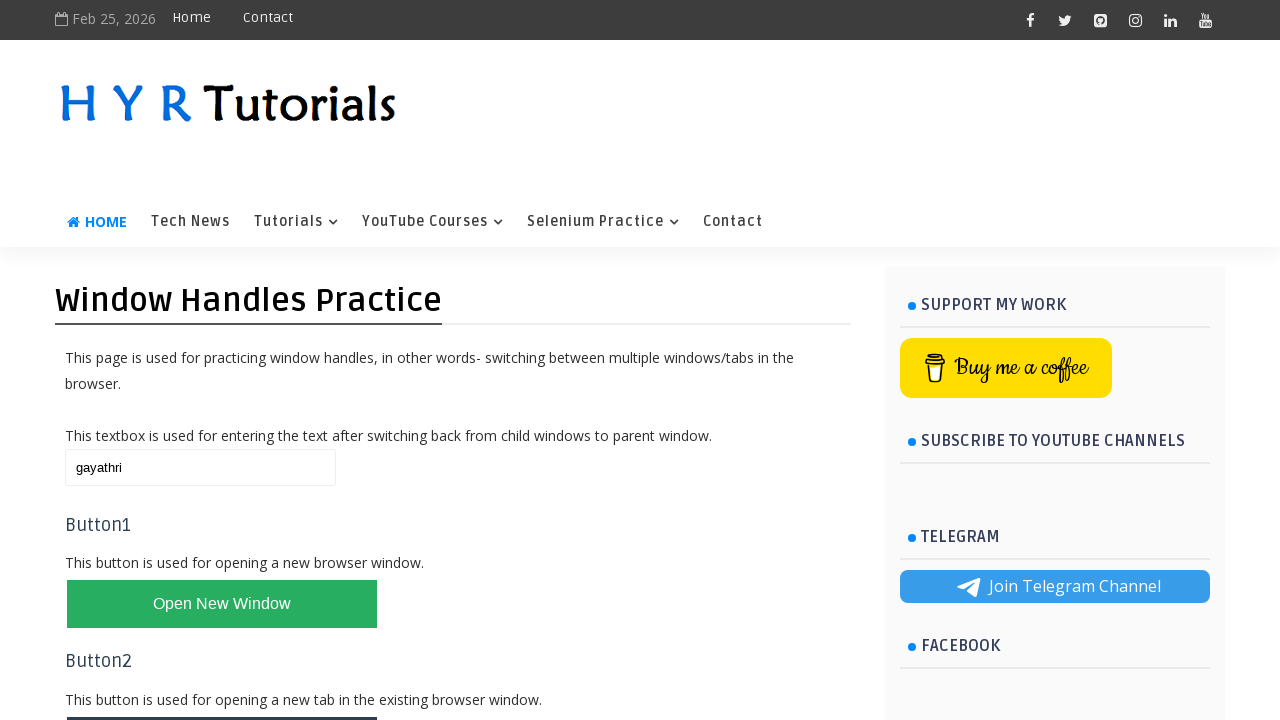